Tests clearing the complete state of all items by checking and unchecking the toggle all checkbox

Starting URL: https://demo.playwright.dev/todomvc

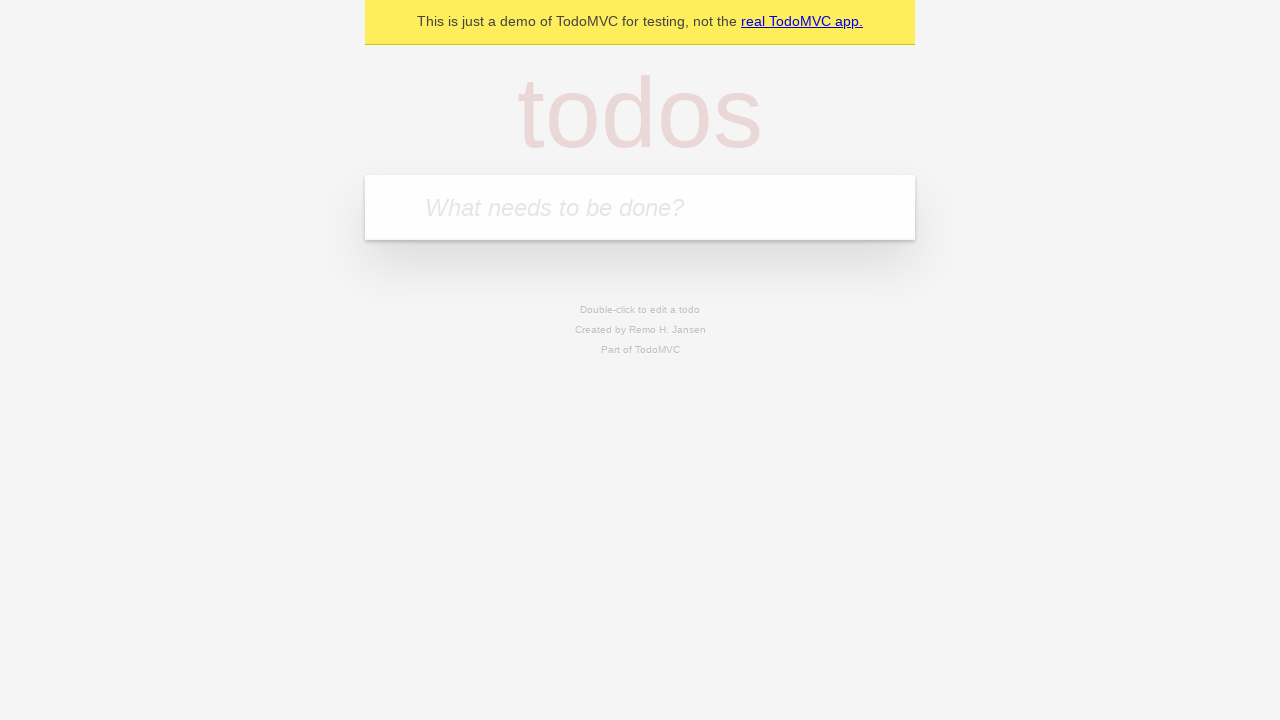

Filled todo input with 'buy more cheese' on internal:attr=[placeholder="What needs to be done?"i]
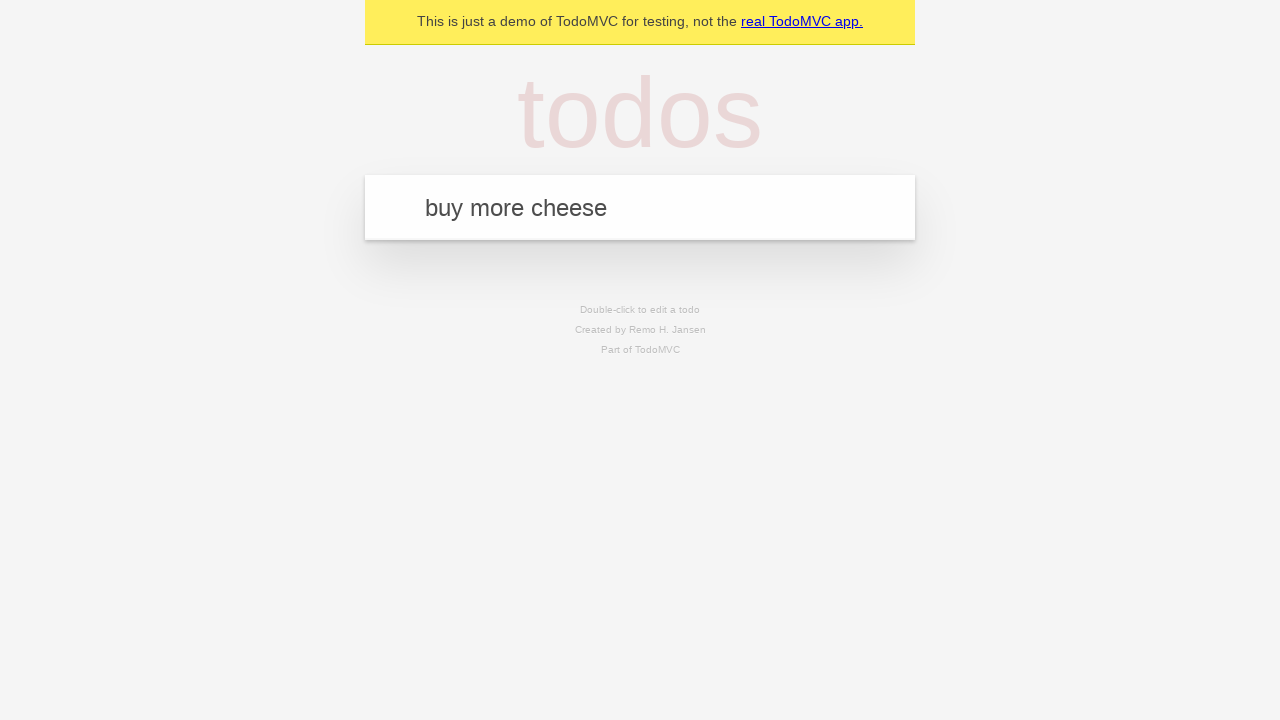

Pressed Enter to add first todo on internal:attr=[placeholder="What needs to be done?"i]
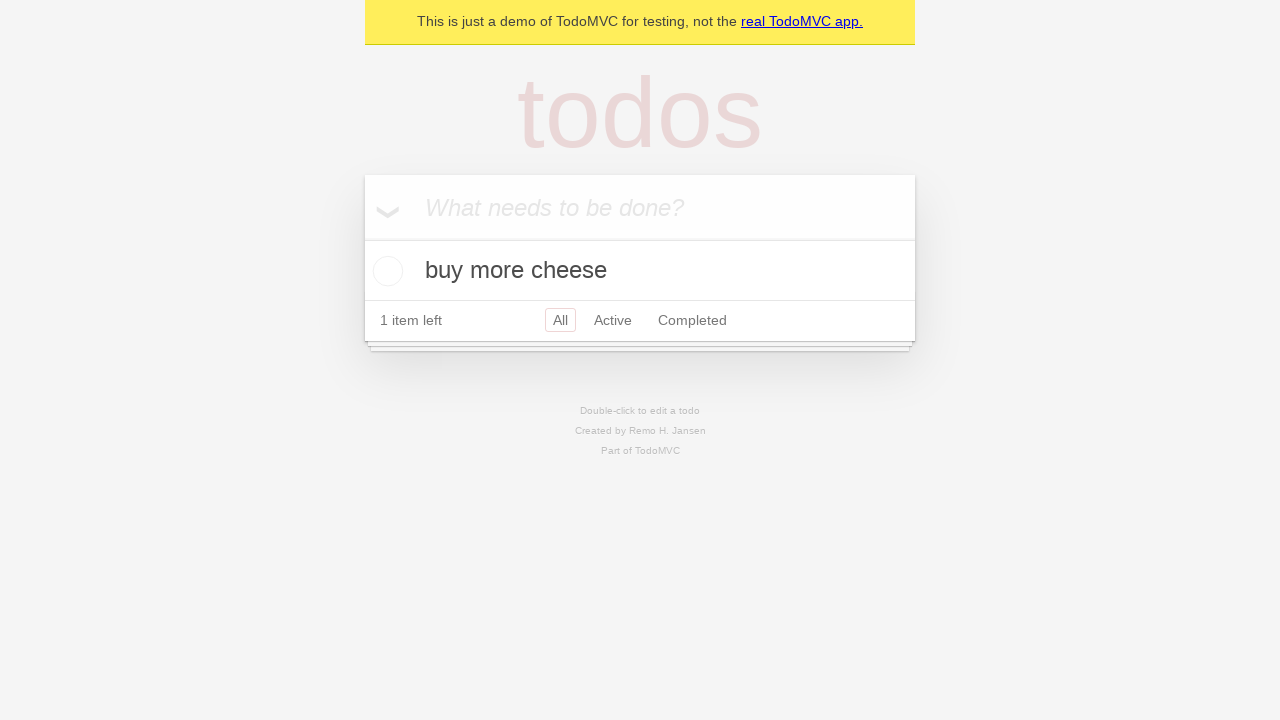

Filled todo input with 'feed the cat' on internal:attr=[placeholder="What needs to be done?"i]
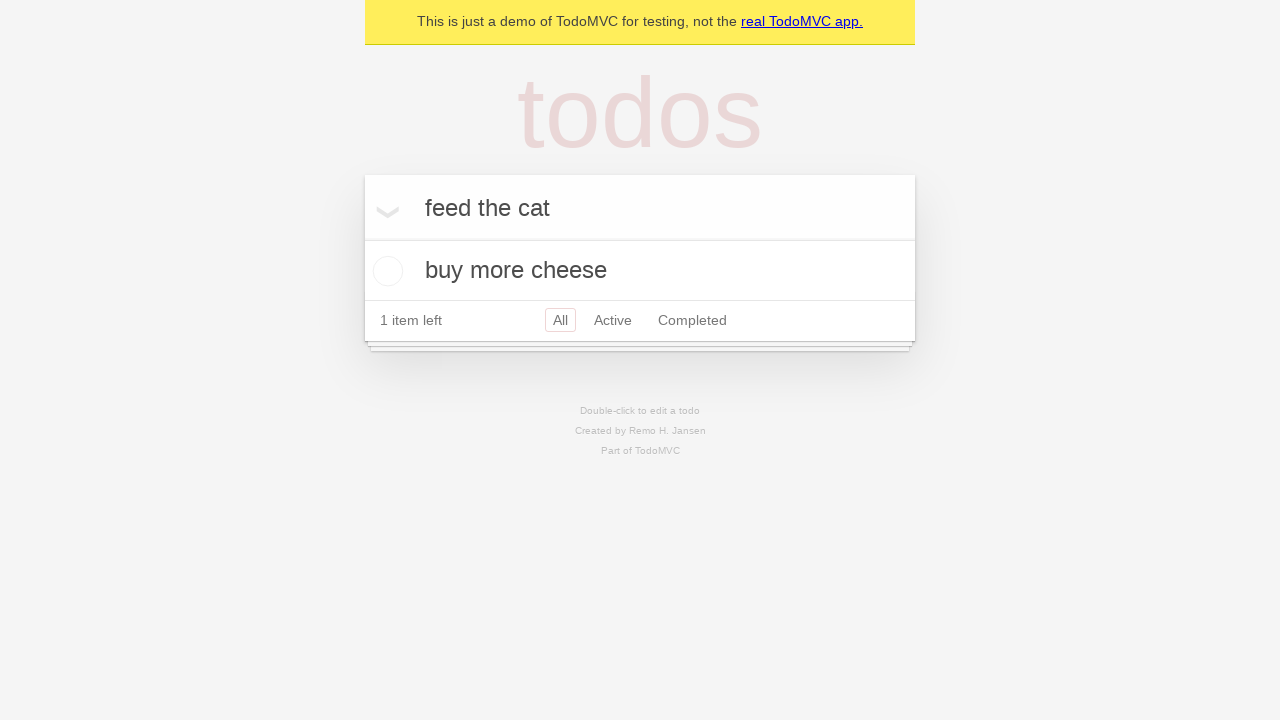

Pressed Enter to add second todo on internal:attr=[placeholder="What needs to be done?"i]
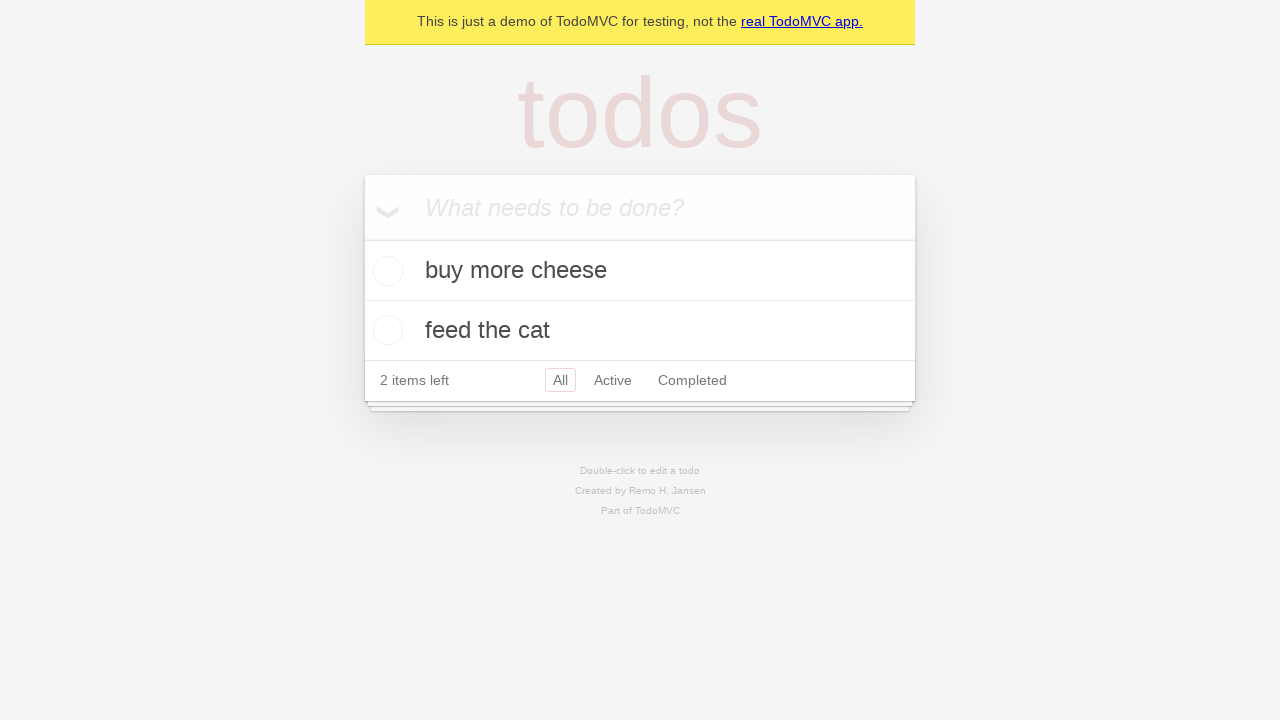

Filled todo input with 'book a doctors appointment' on internal:attr=[placeholder="What needs to be done?"i]
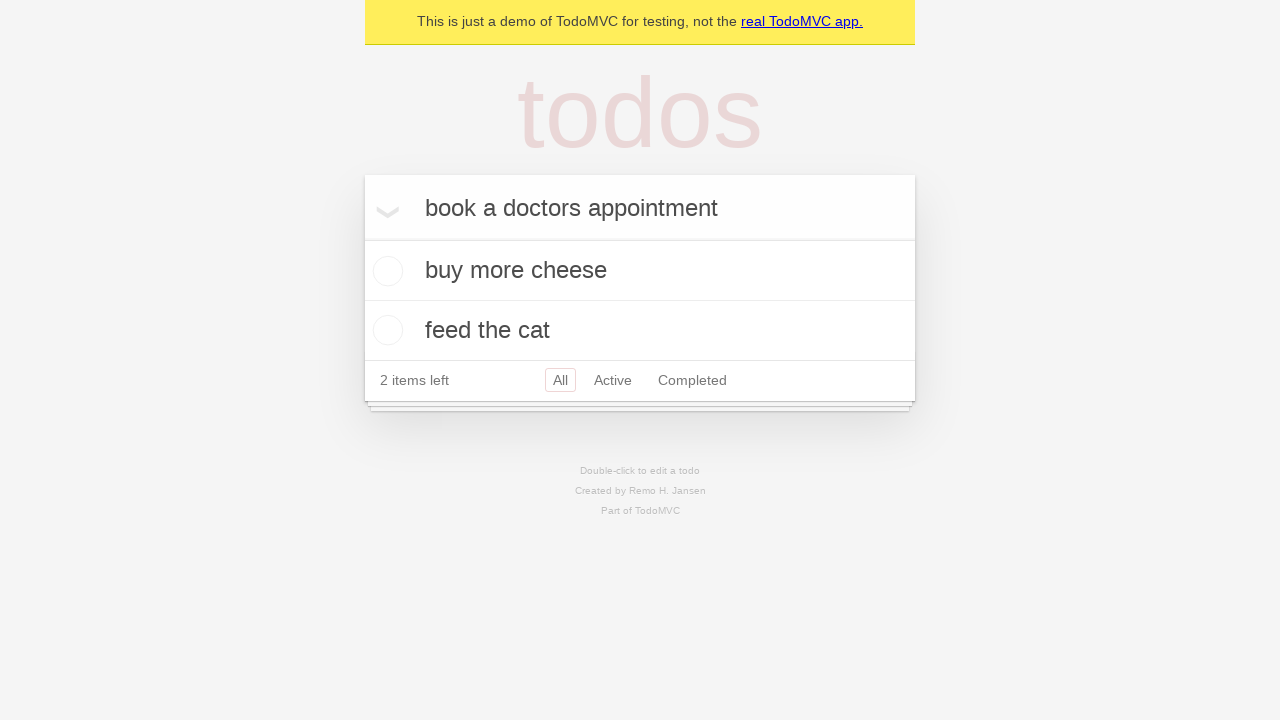

Pressed Enter to add third todo on internal:attr=[placeholder="What needs to be done?"i]
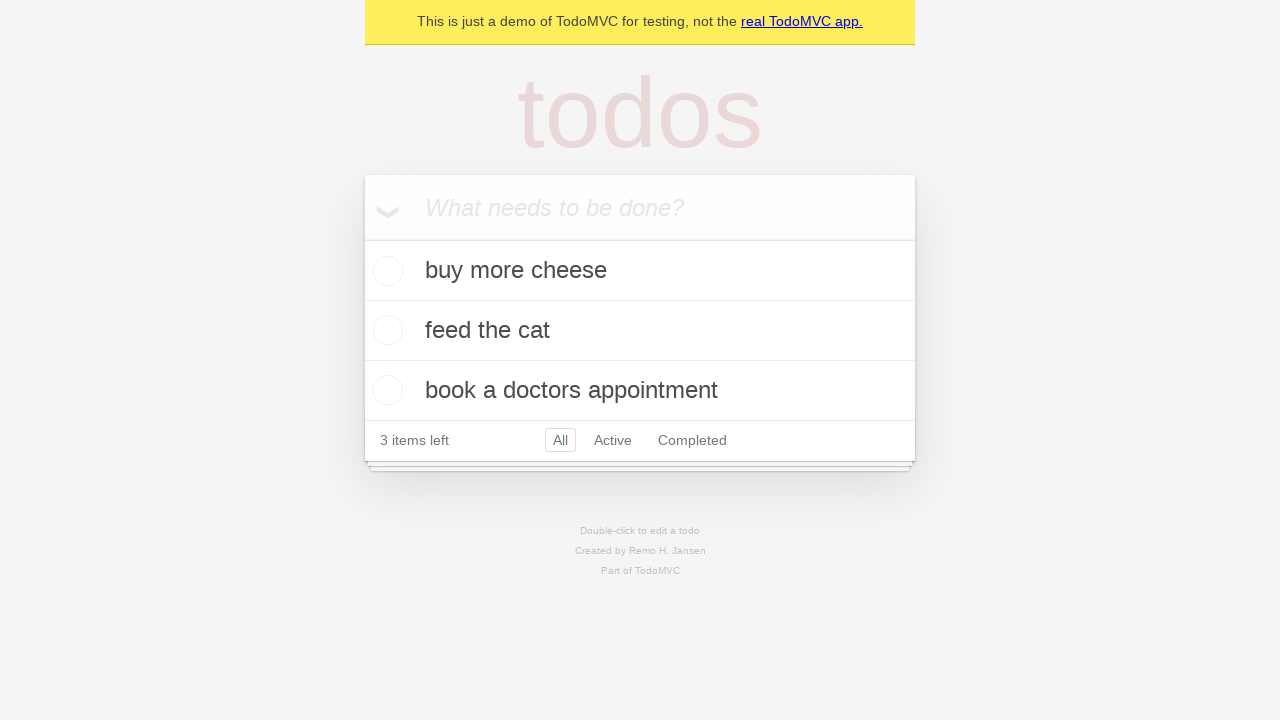

Waited for all three todos to be displayed
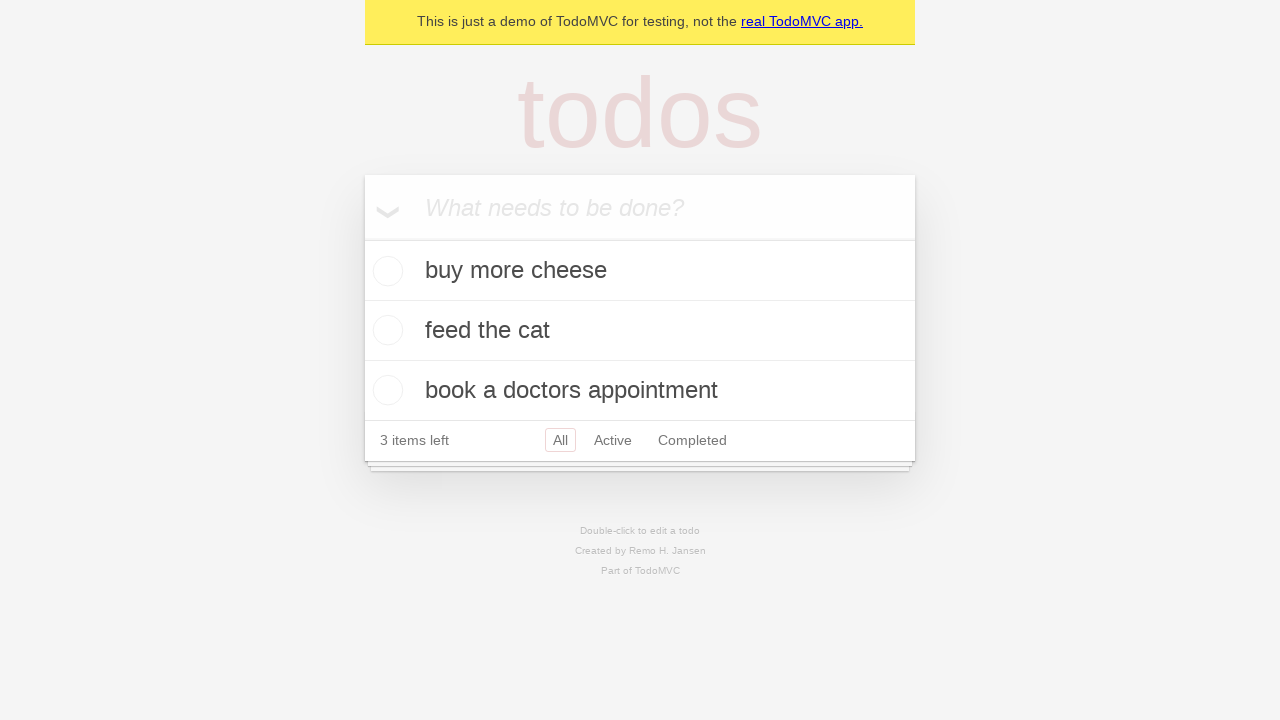

Checked toggle all checkbox to mark all items as complete at (362, 238) on internal:label="Mark all as complete"i
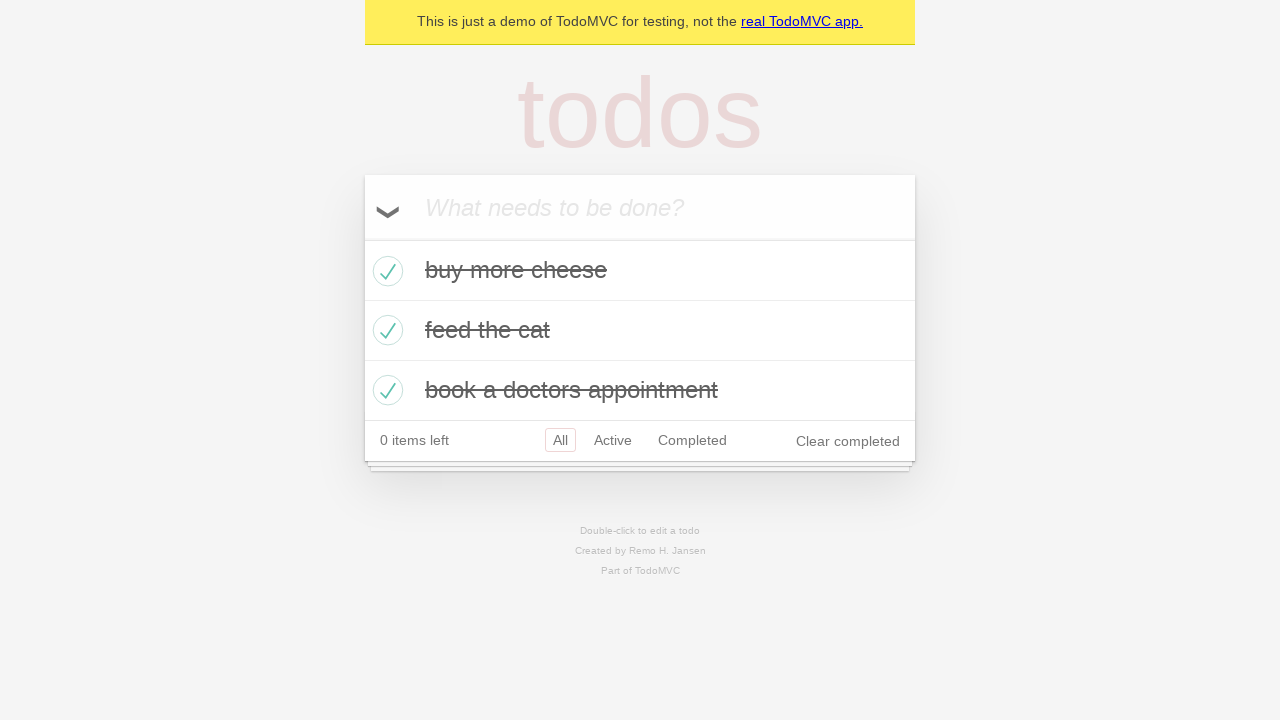

Unchecked toggle all checkbox to clear complete state of all items at (362, 238) on internal:label="Mark all as complete"i
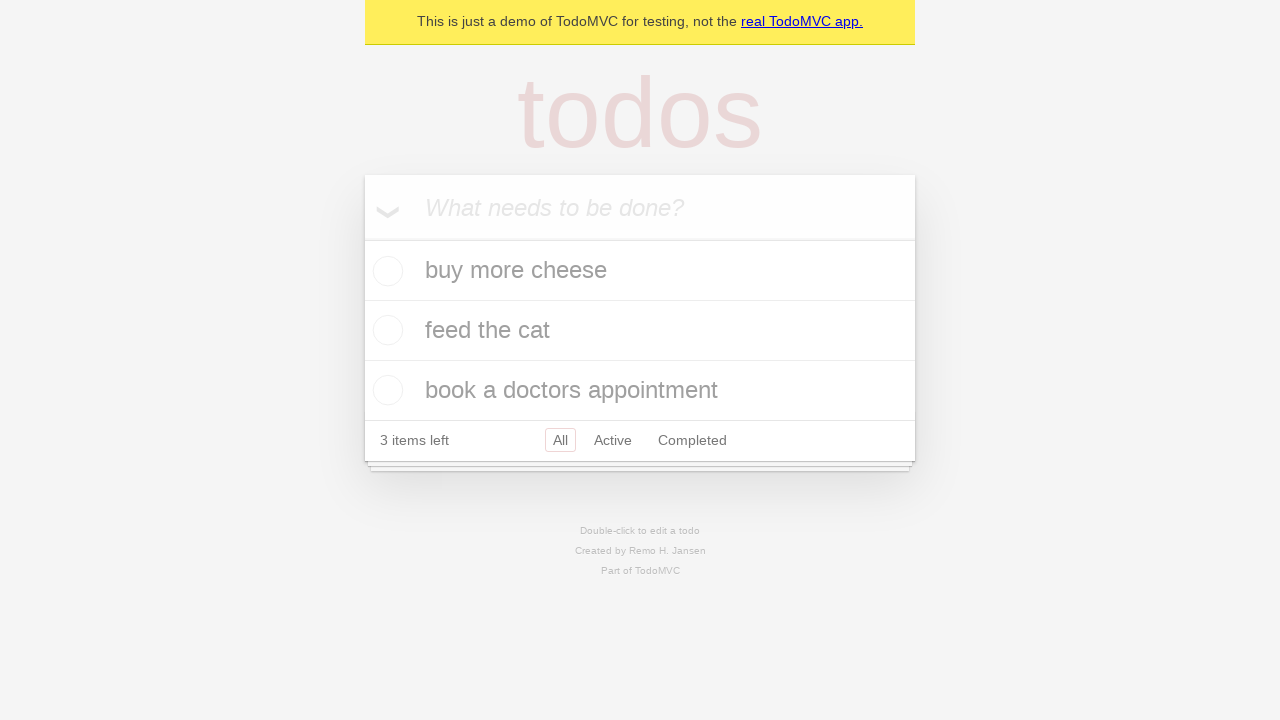

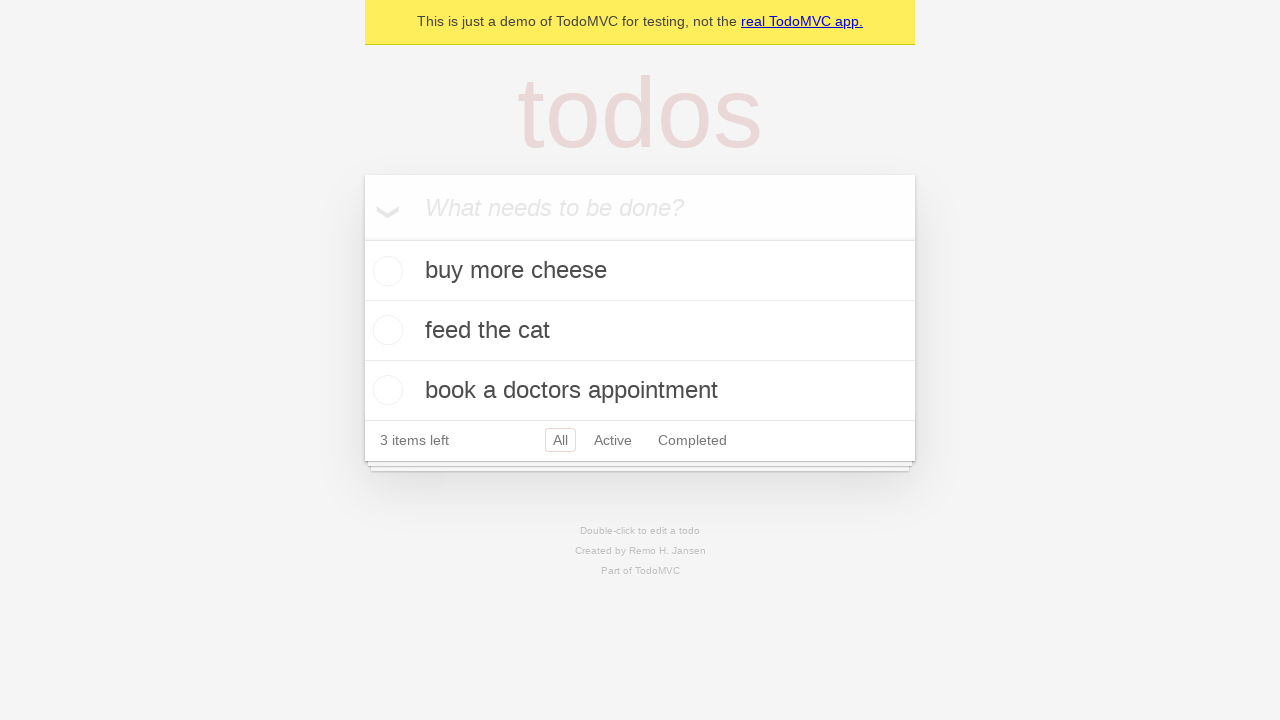